Navigates to VWO application page and verifies that the page title matches the expected login page title

Starting URL: http://app.vwo.com

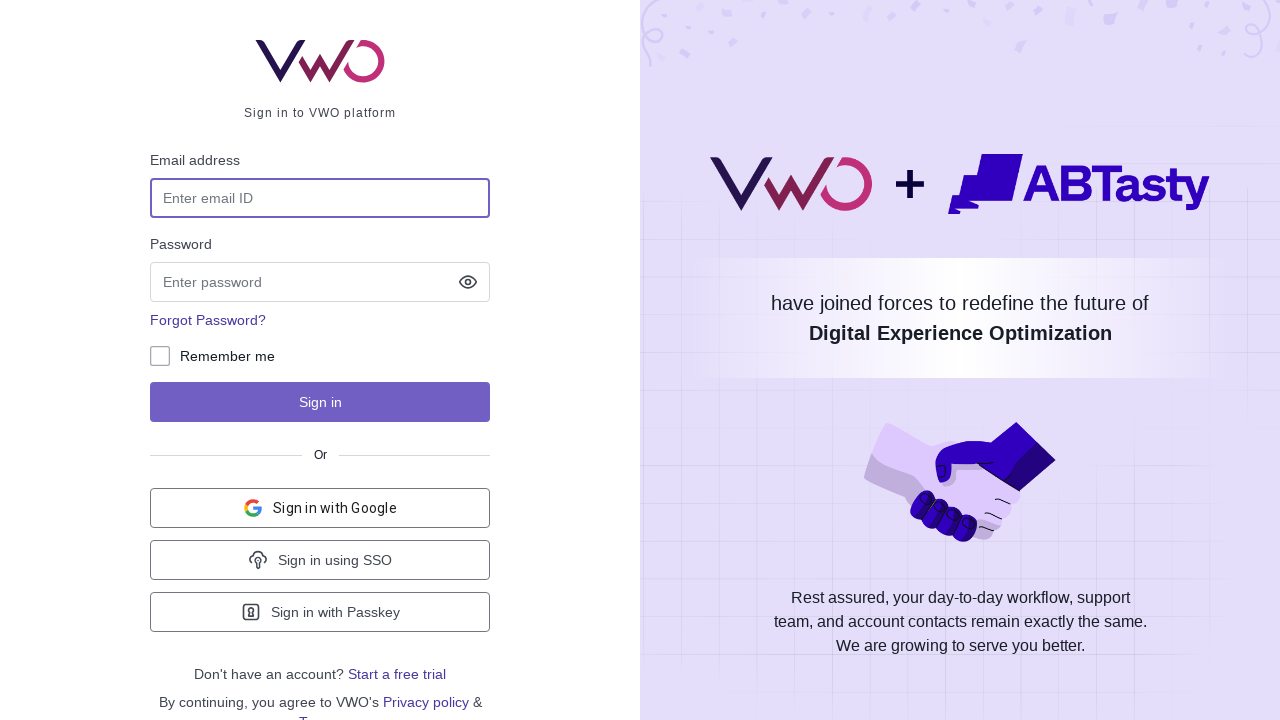

Navigated to VWO application page at http://app.vwo.com
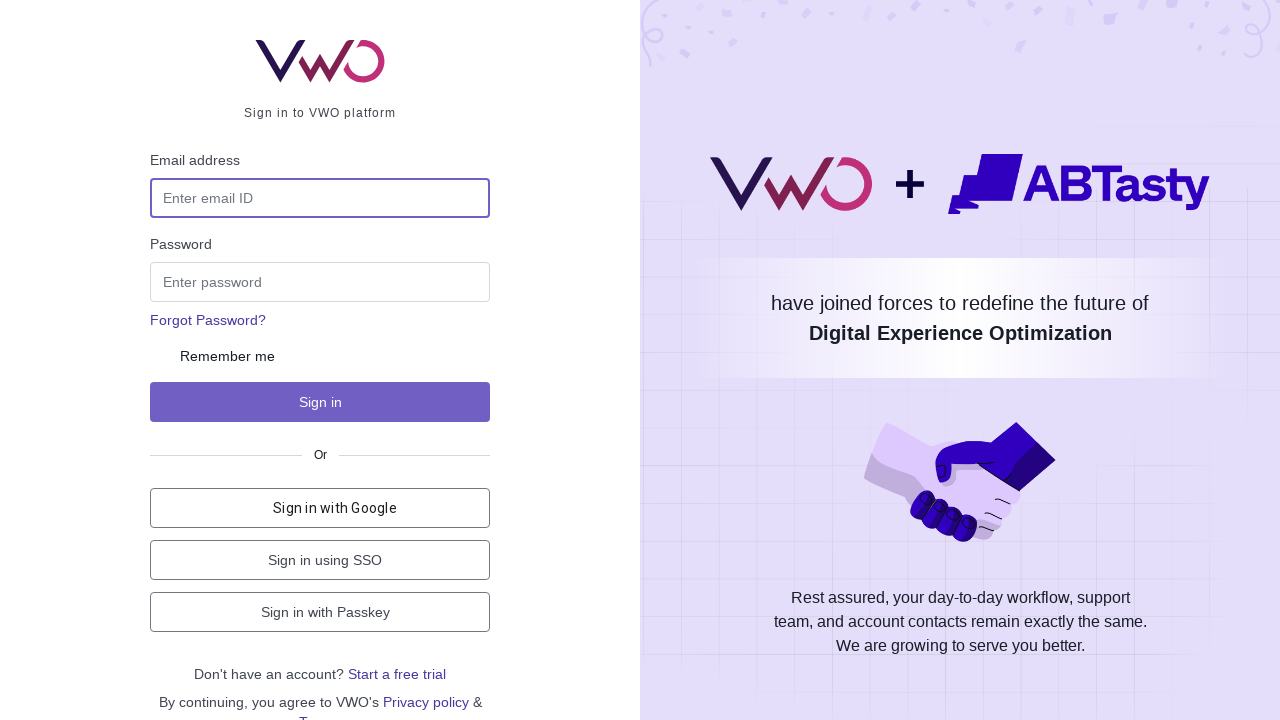

Verified page title matches expected login page title 'Login - VWO'
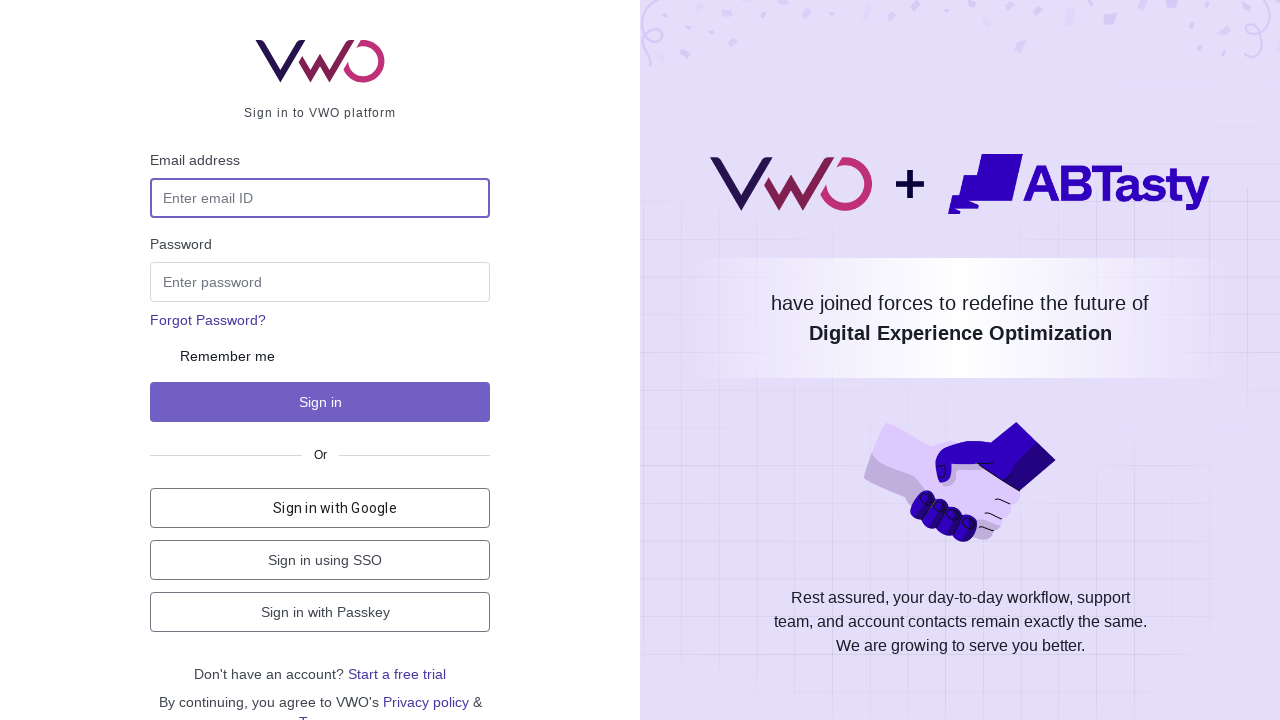

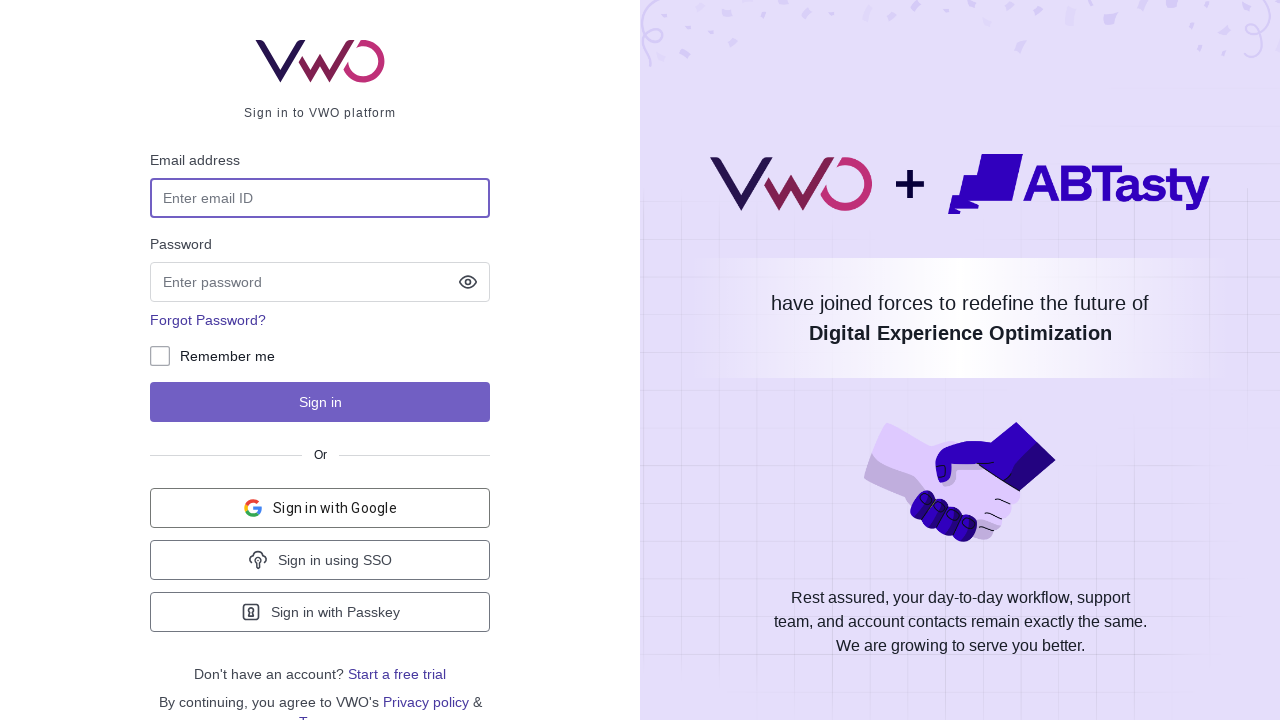